Tests the laminate calculator with a small room (3x3) and small laminate pieces, verifying the calculation handles small dimensions correctly.

Starting URL: https://masterskayapola.ru/kalkulyator/laminata.html

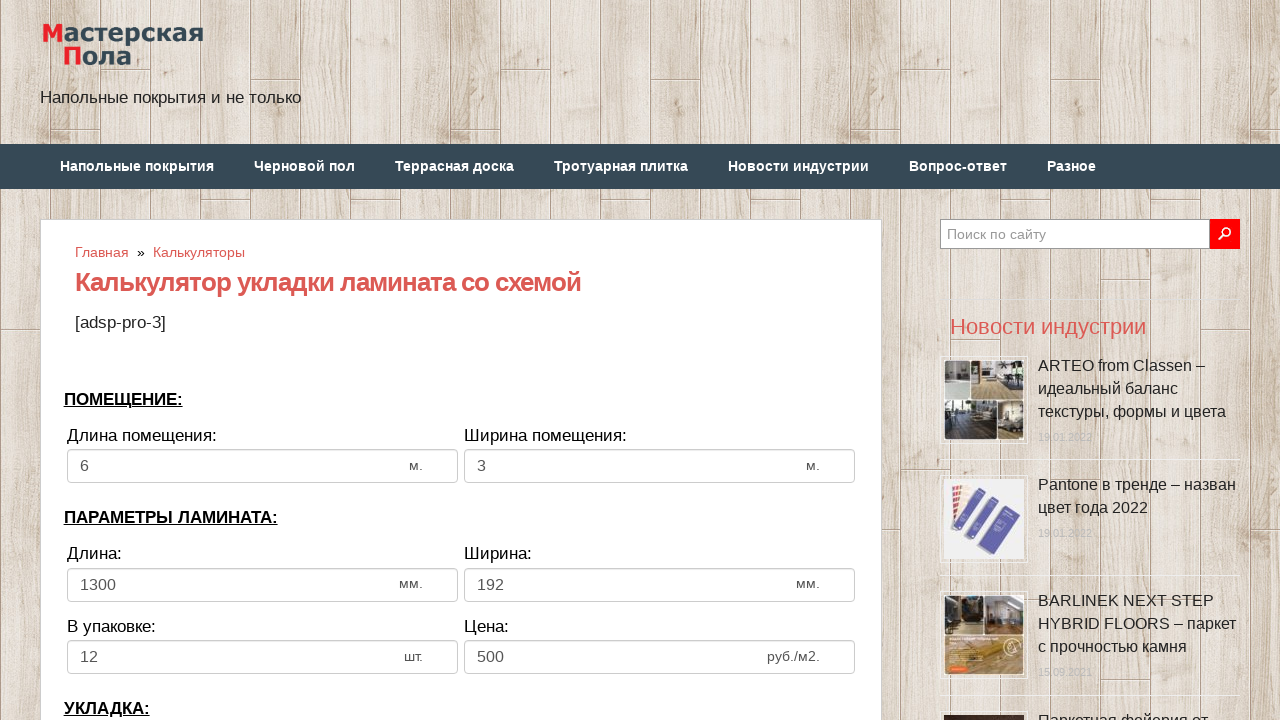

Filled room width with 3 meters on input[name='calc_roomwidth']
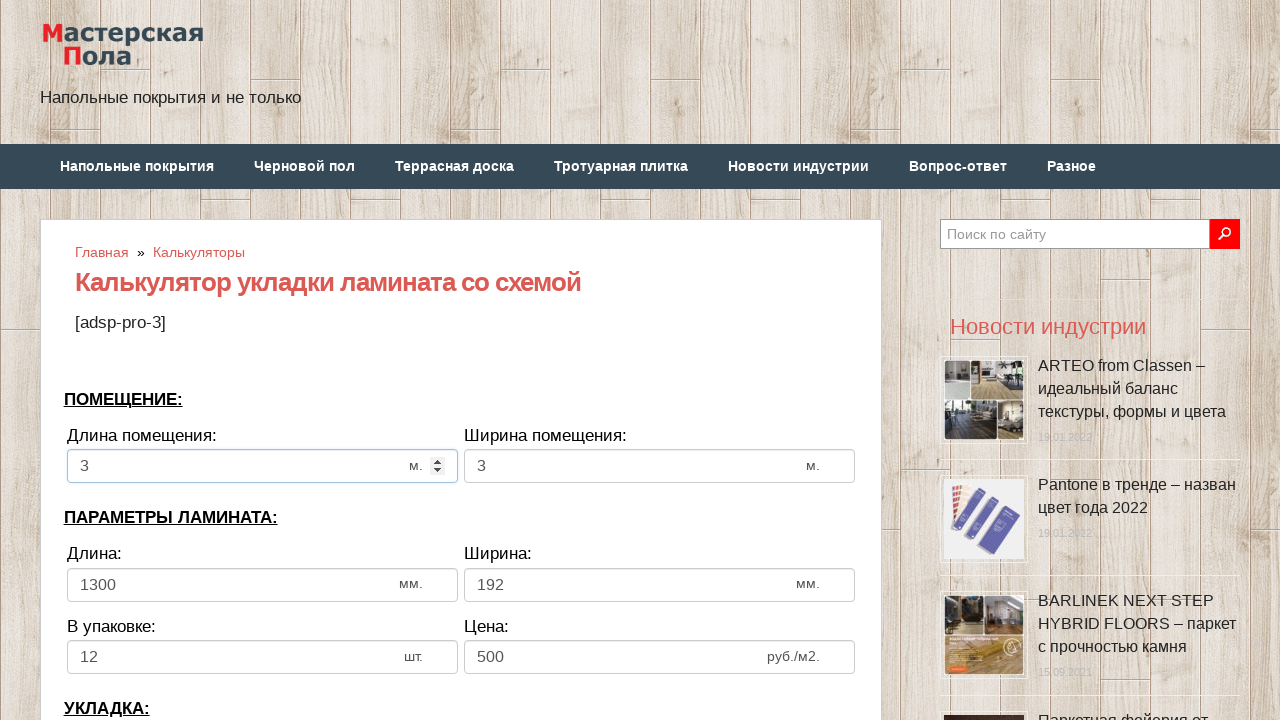

Filled room height with 3 meters on input[name='calc_roomheight']
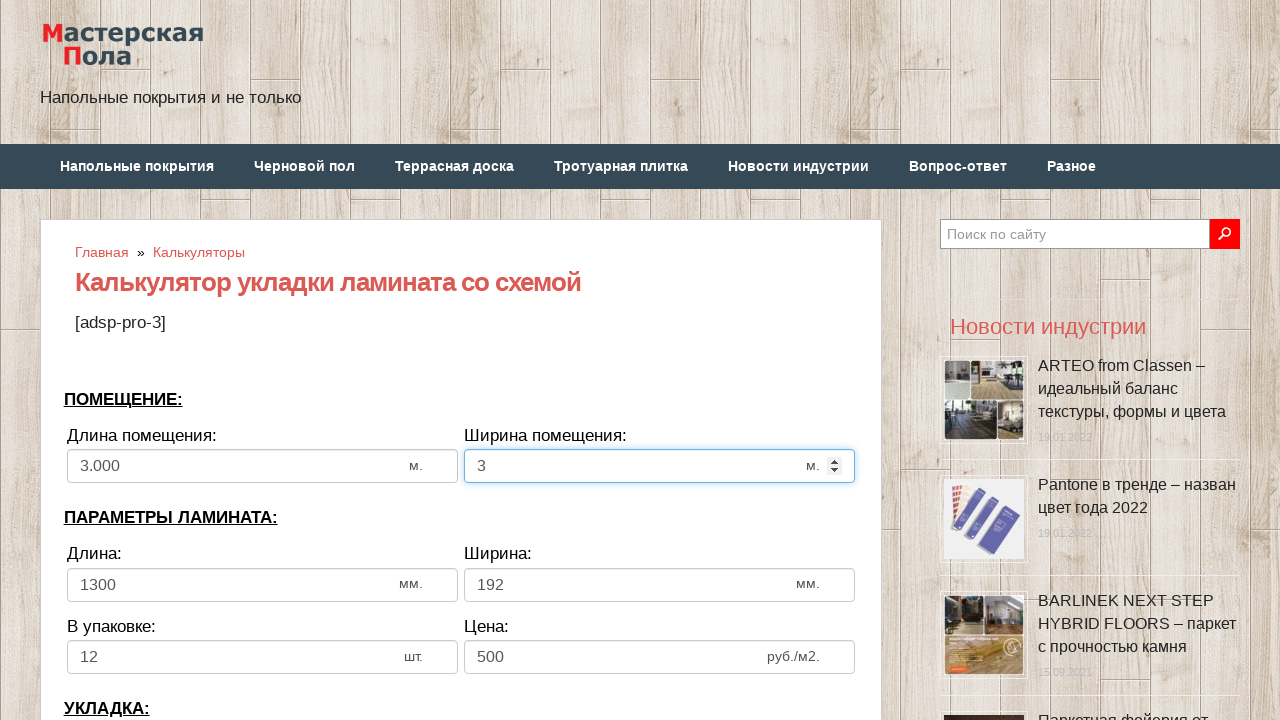

Filled laminate width with 156 mm on input[name='calc_lamwidth']
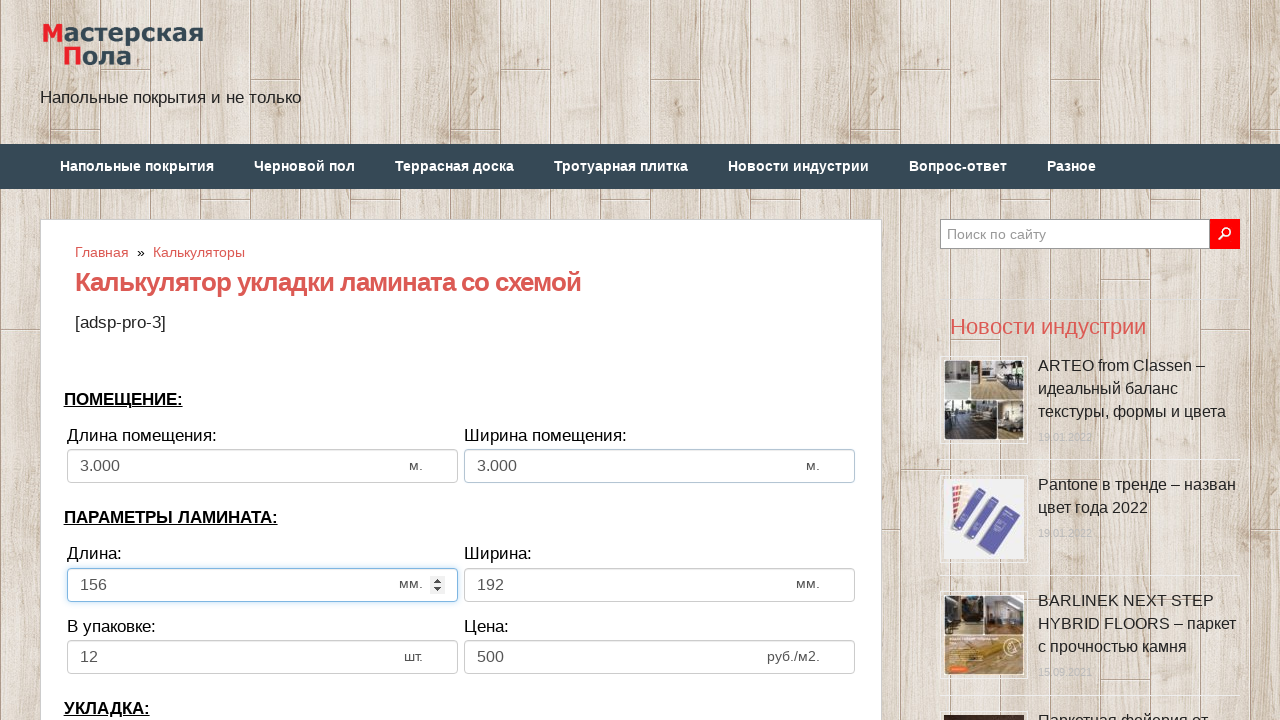

Filled laminate height with 55 mm on input[name='calc_lamheight']
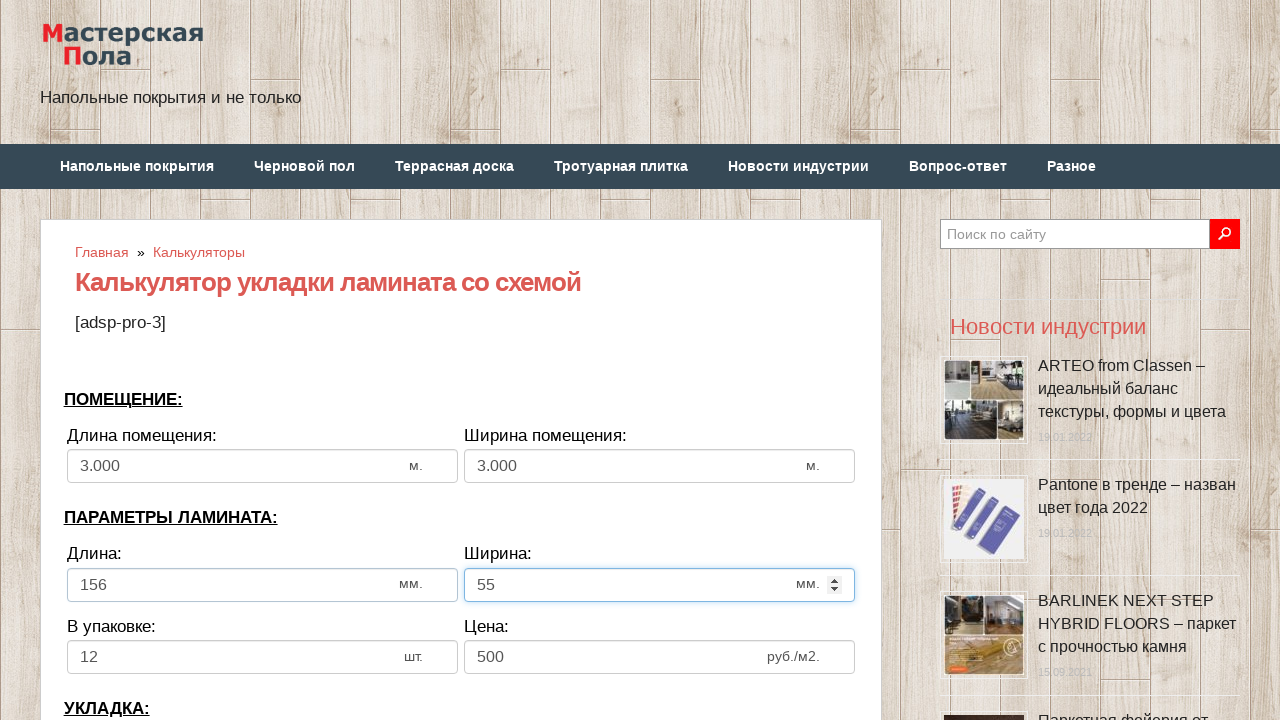

Filled pieces in pack with 10 on input[name='calc_inpack']
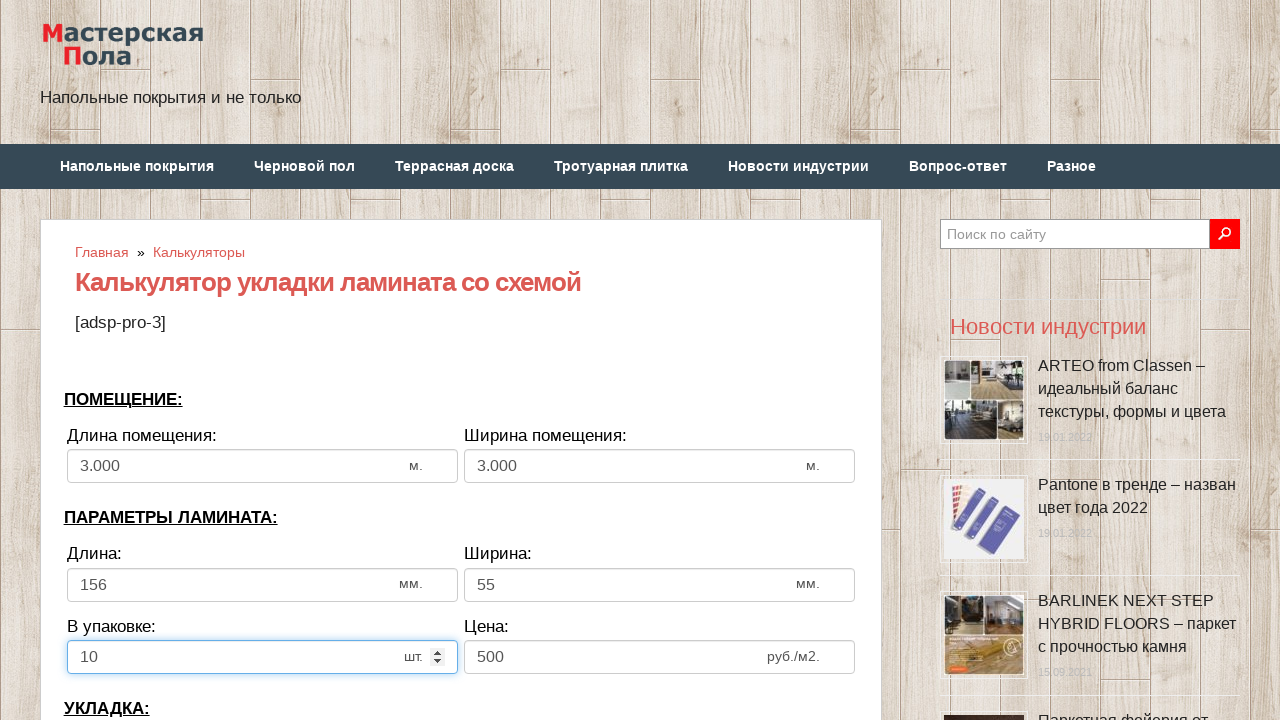

Filled price with 700 on input[name='calc_price']
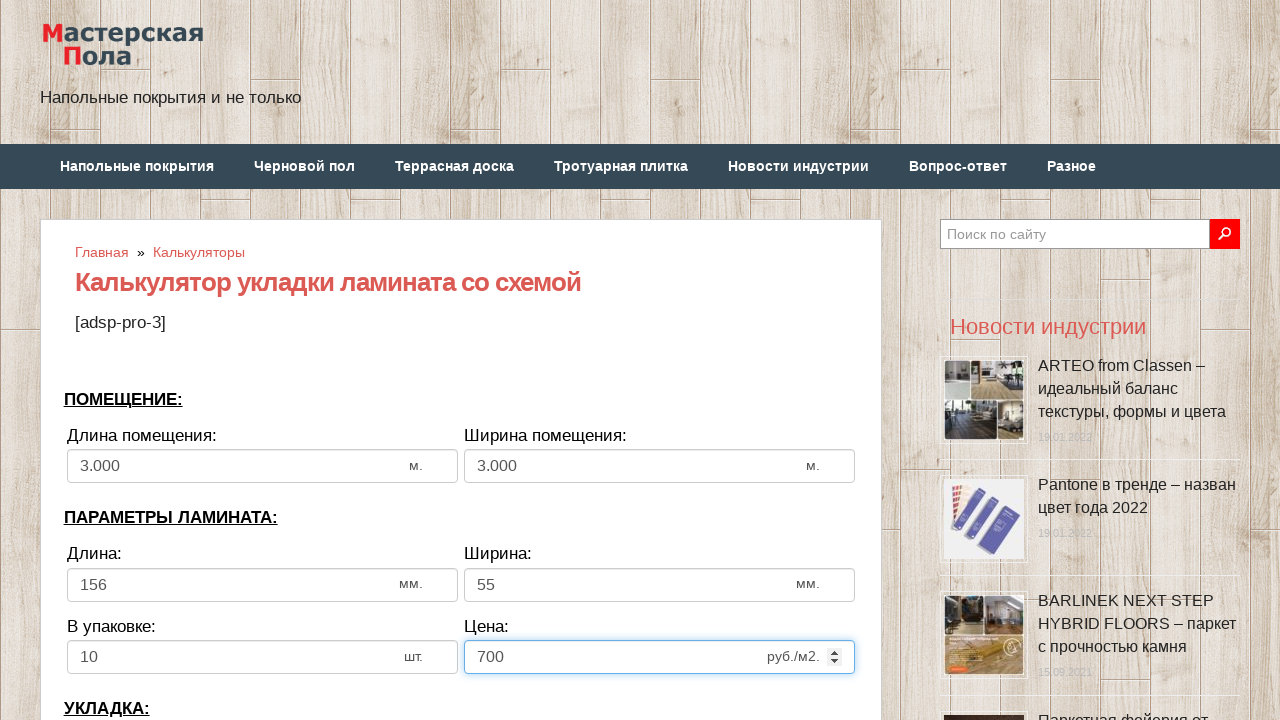

Selected laminate direction option at index 1 on select[name='calc_direct']
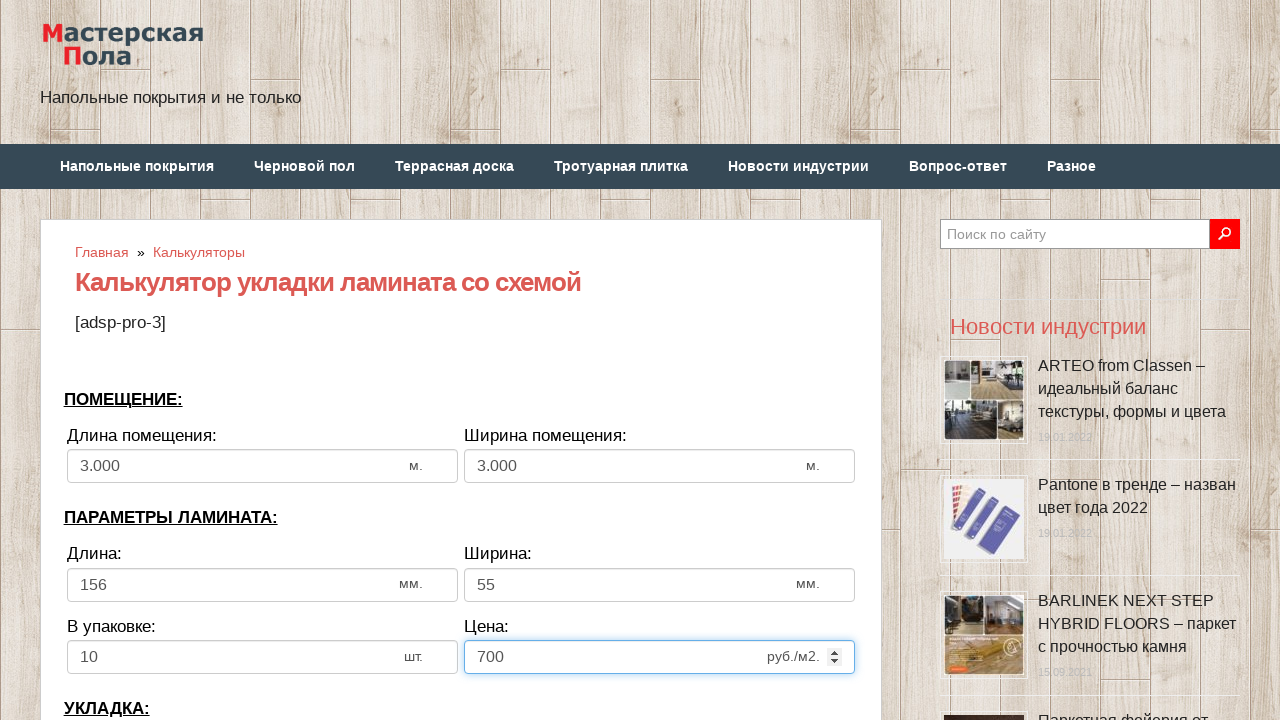

Filled bias/offset with 33 on input[name='calc_bias']
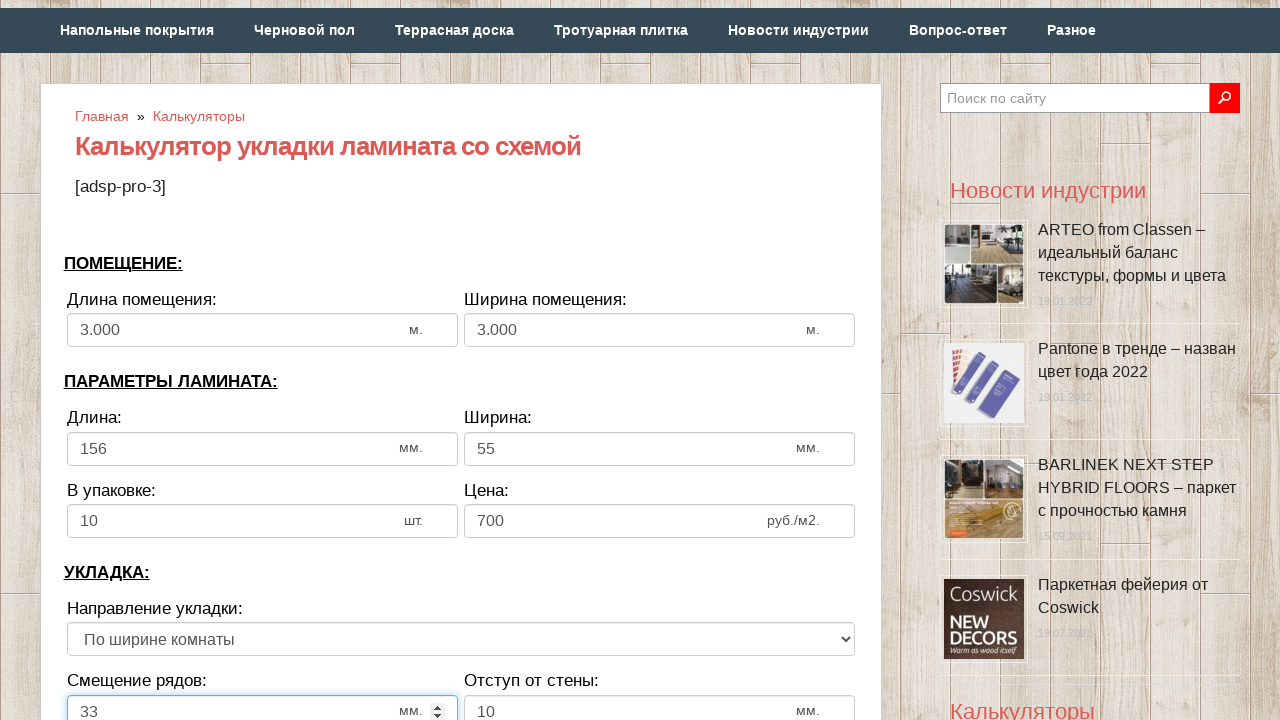

Filled wall distance with 5 on input[name='calc_walldist']
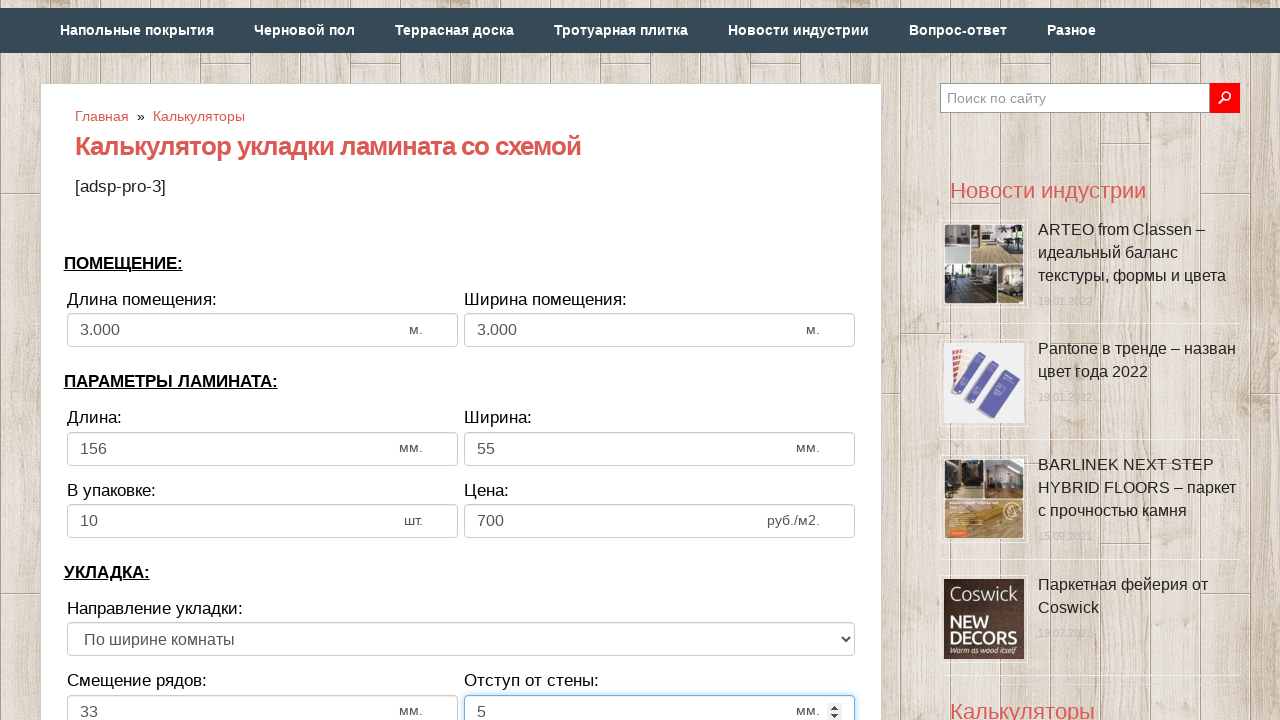

Clicked calculate button to compute laminate requirements at (461, 361) on xpath=//*[@class='btn btn-secondary btn-lg tocalc']
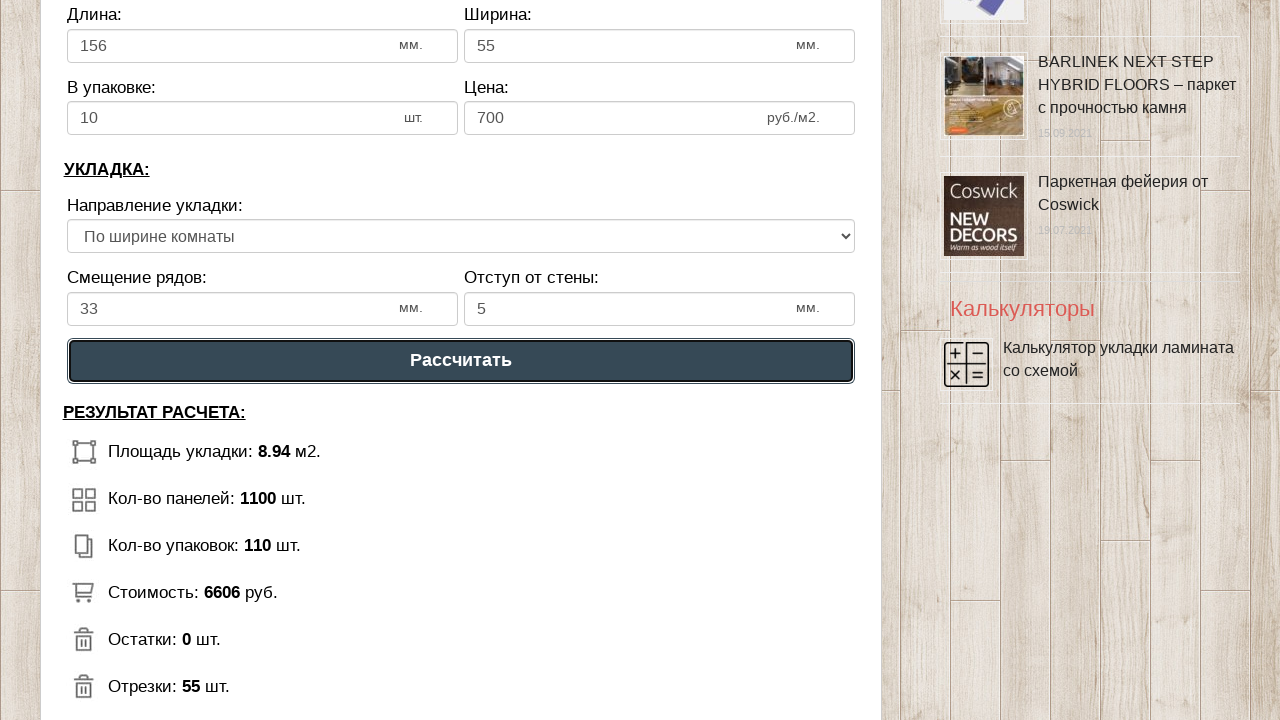

Calculation results loaded successfully
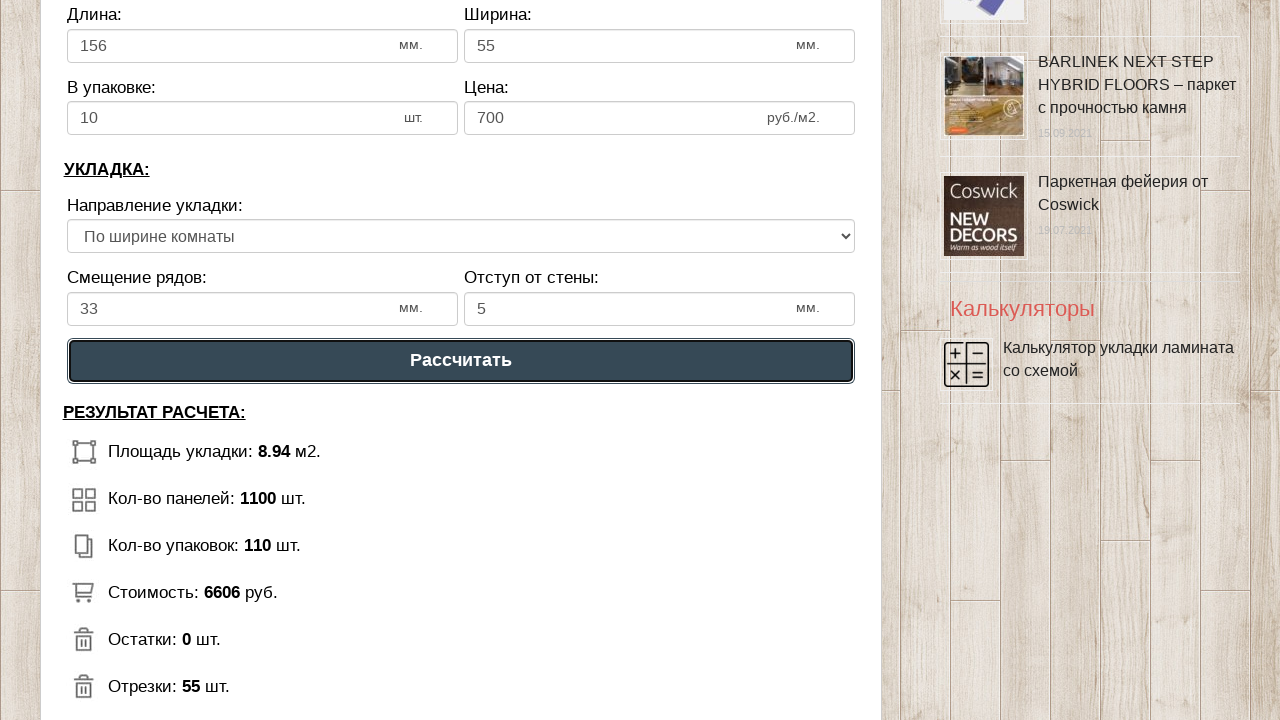

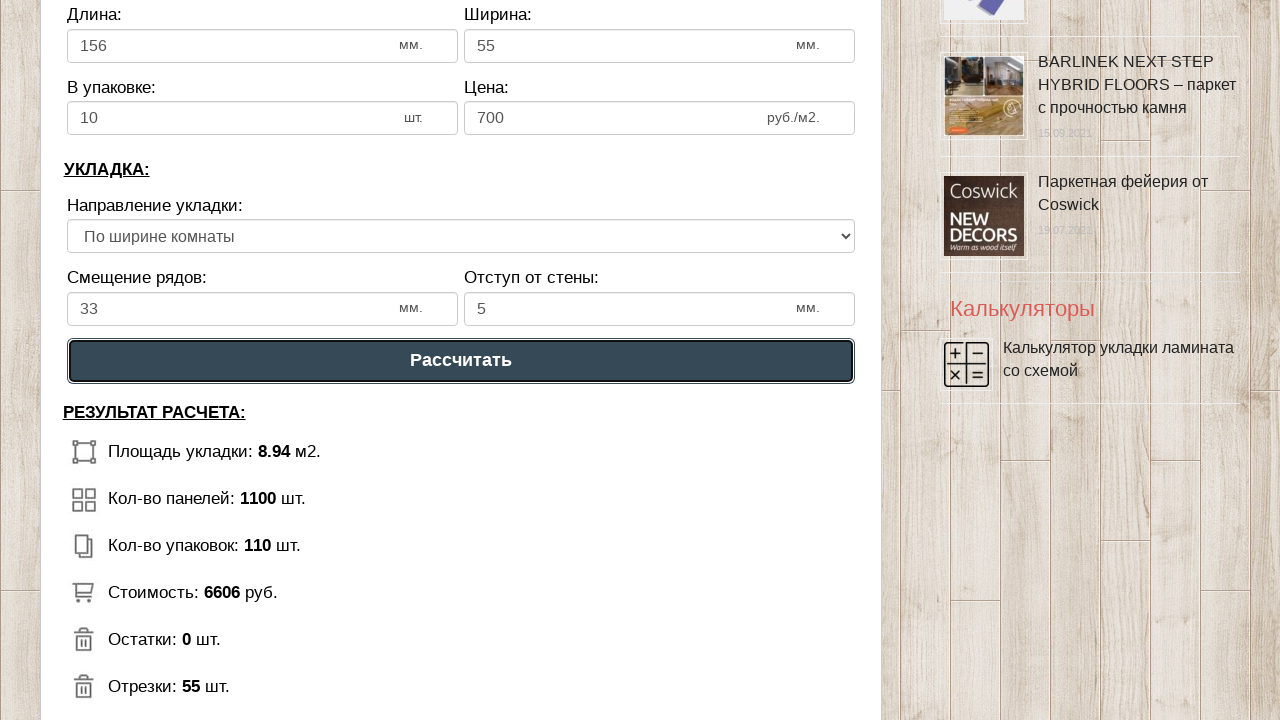